Tests the feedback form by entering name and age, submitting the form, and verifying the submitted values are displayed

Starting URL: https://kristinek.github.io/site/tasks/provide_feedback

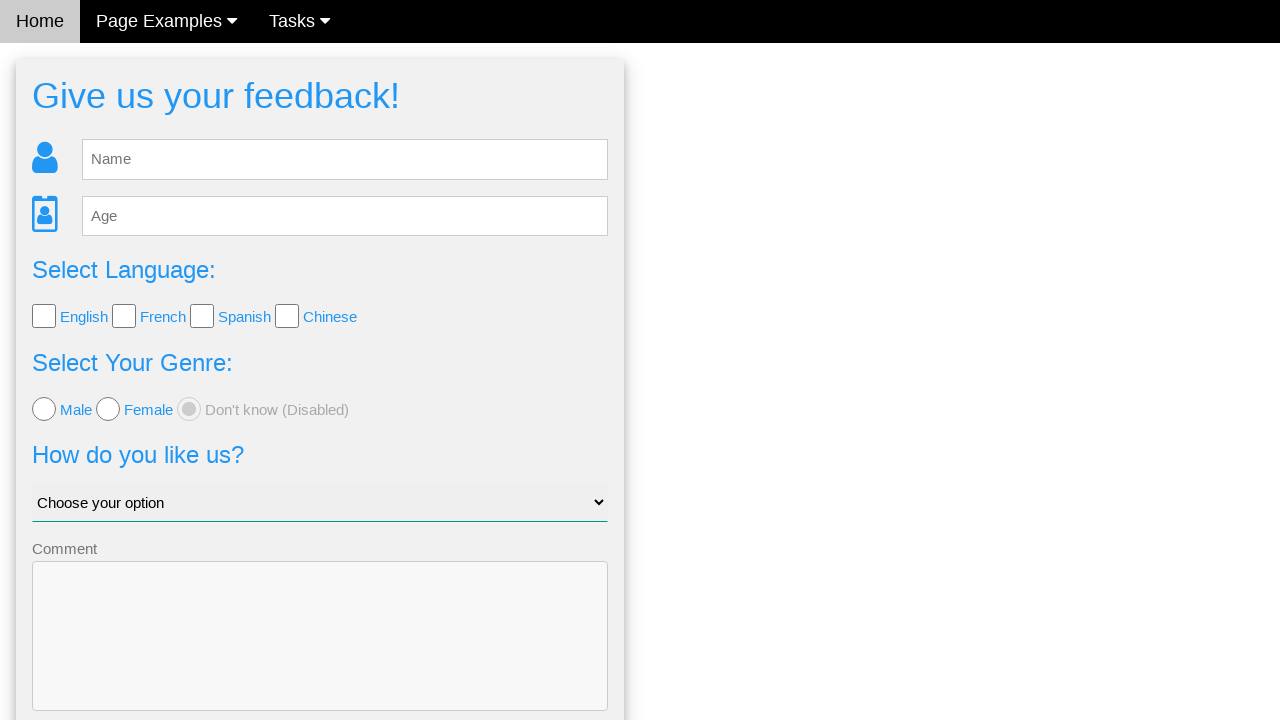

Filled name field with 'Jane Smith' on [name='name']
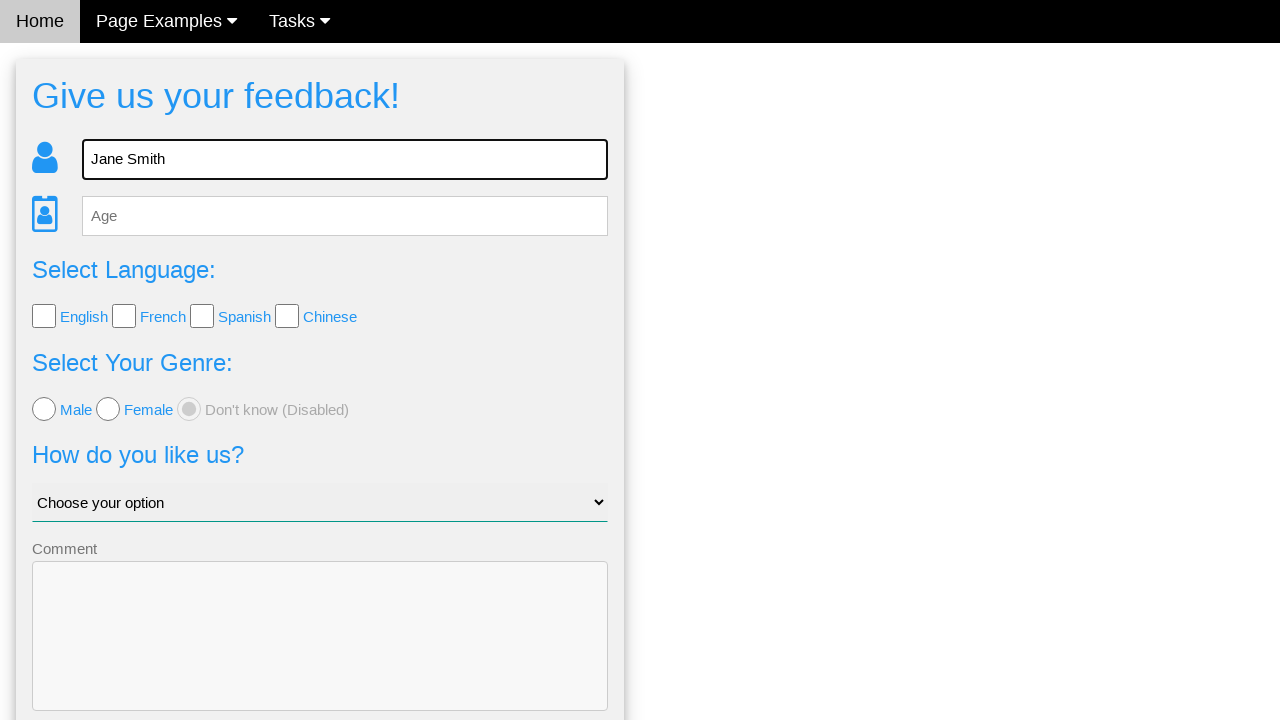

Filled age field with '30' on [name='age']
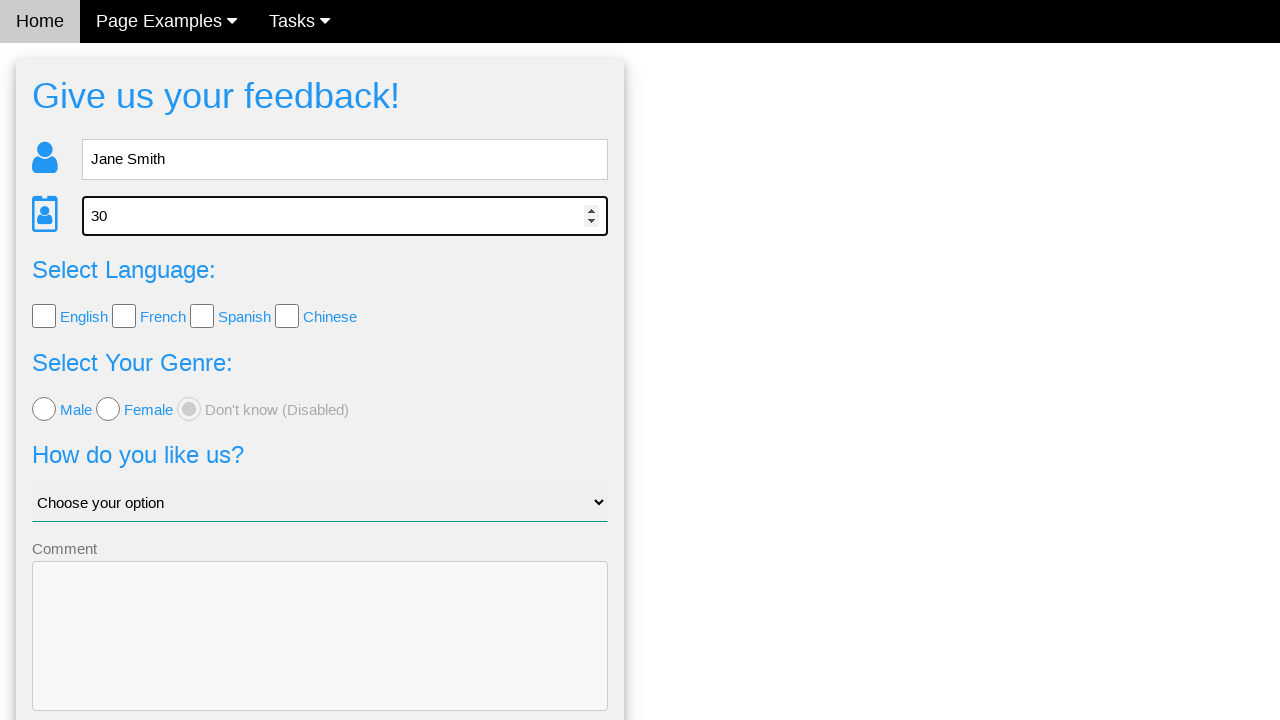

Clicked Send button to submit feedback form at (320, 656) on xpath=//button[.='Send']
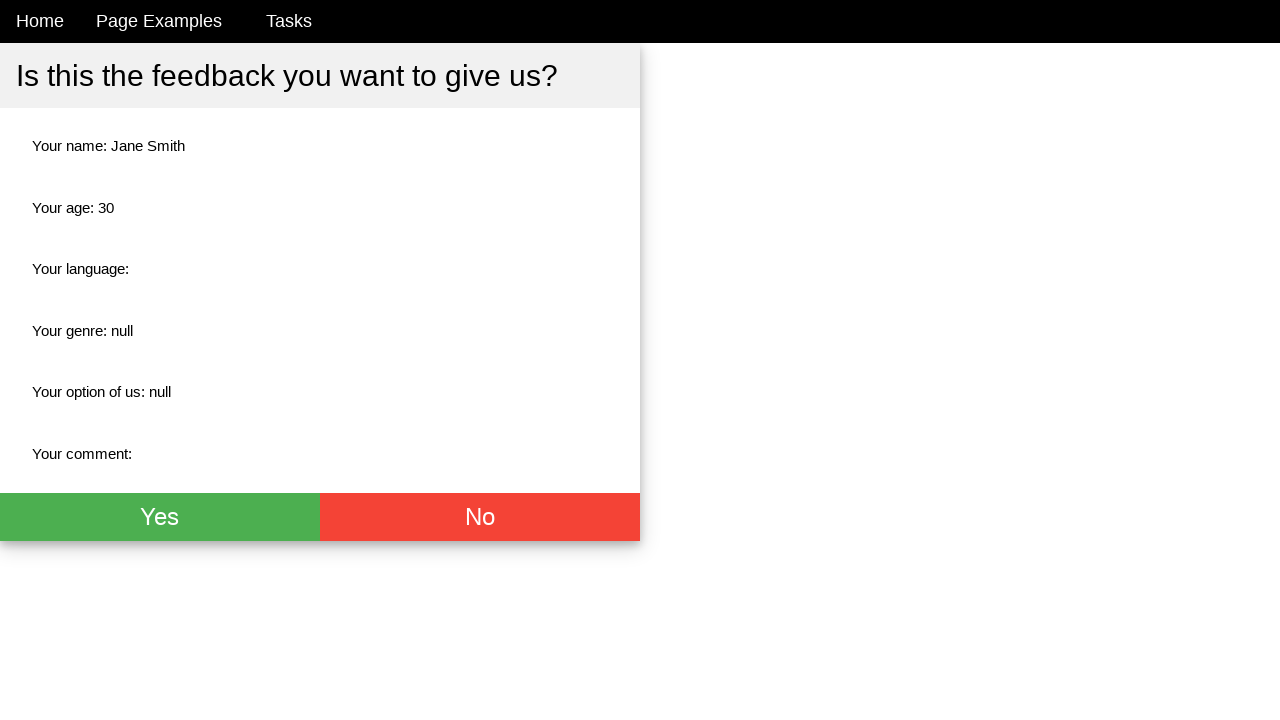

Waited for name result field to load
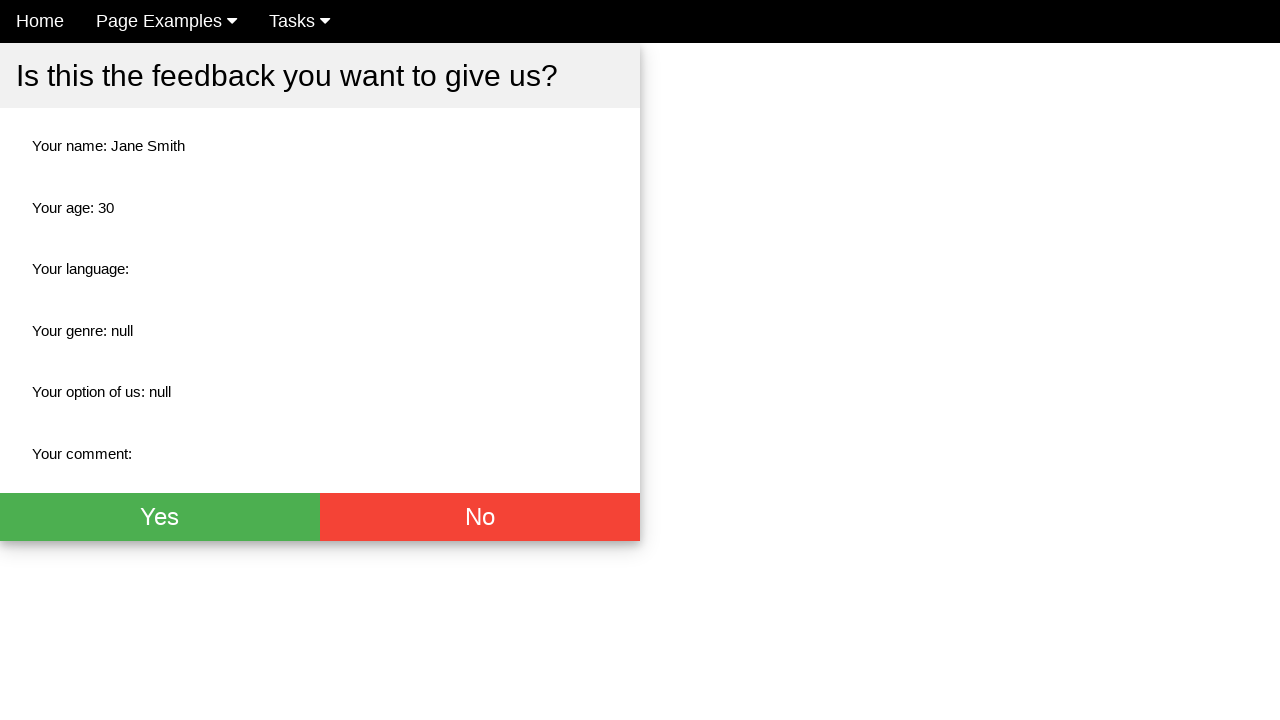

Located name result element
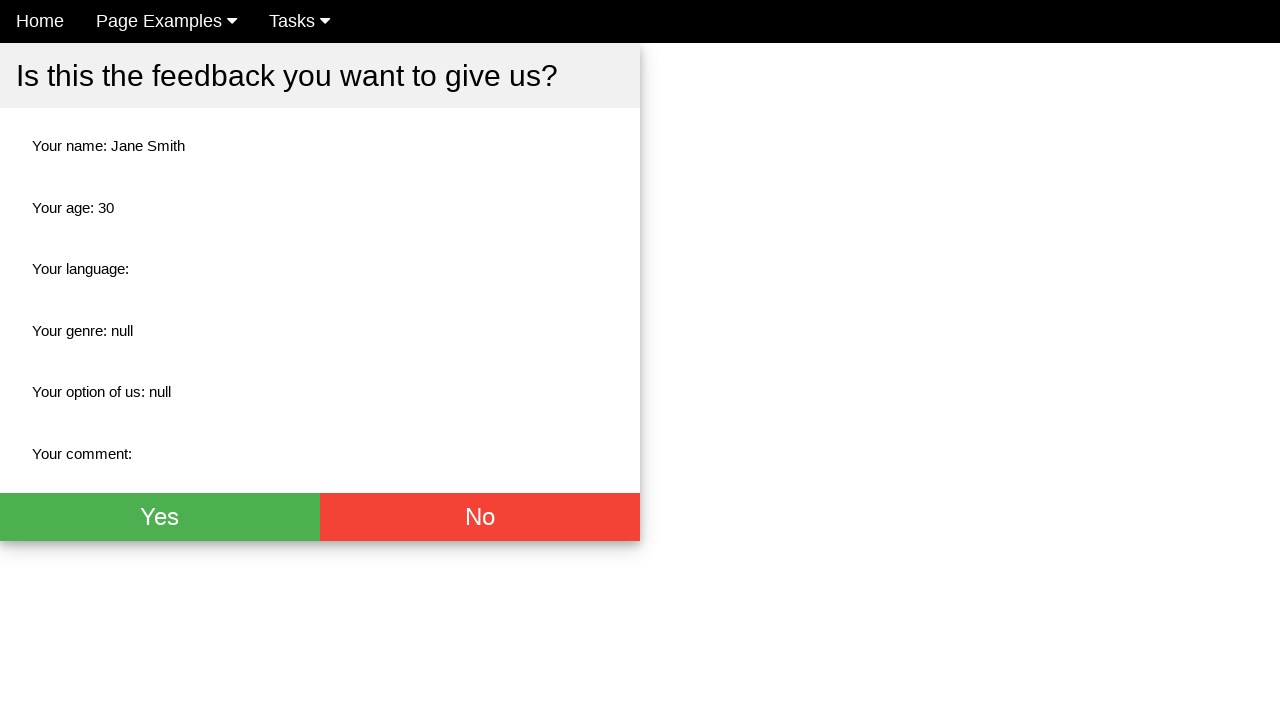

Verified name result displays 'Jane Smith'
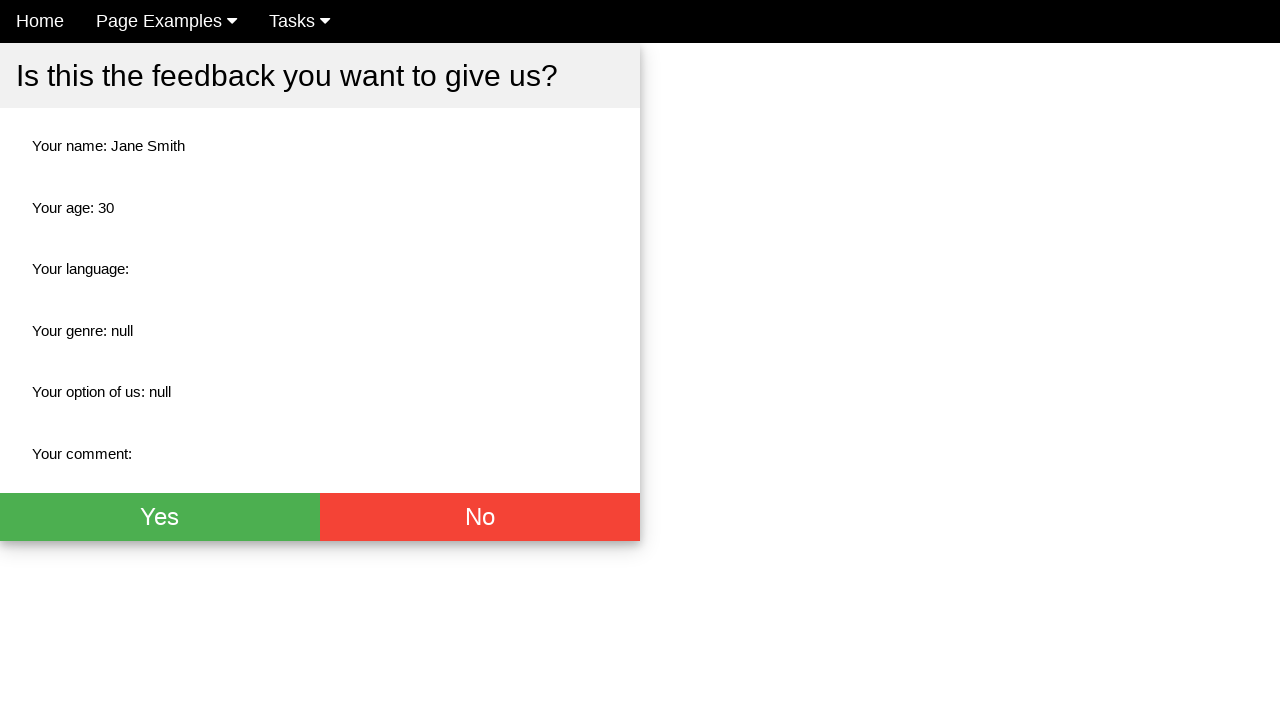

Located age result element
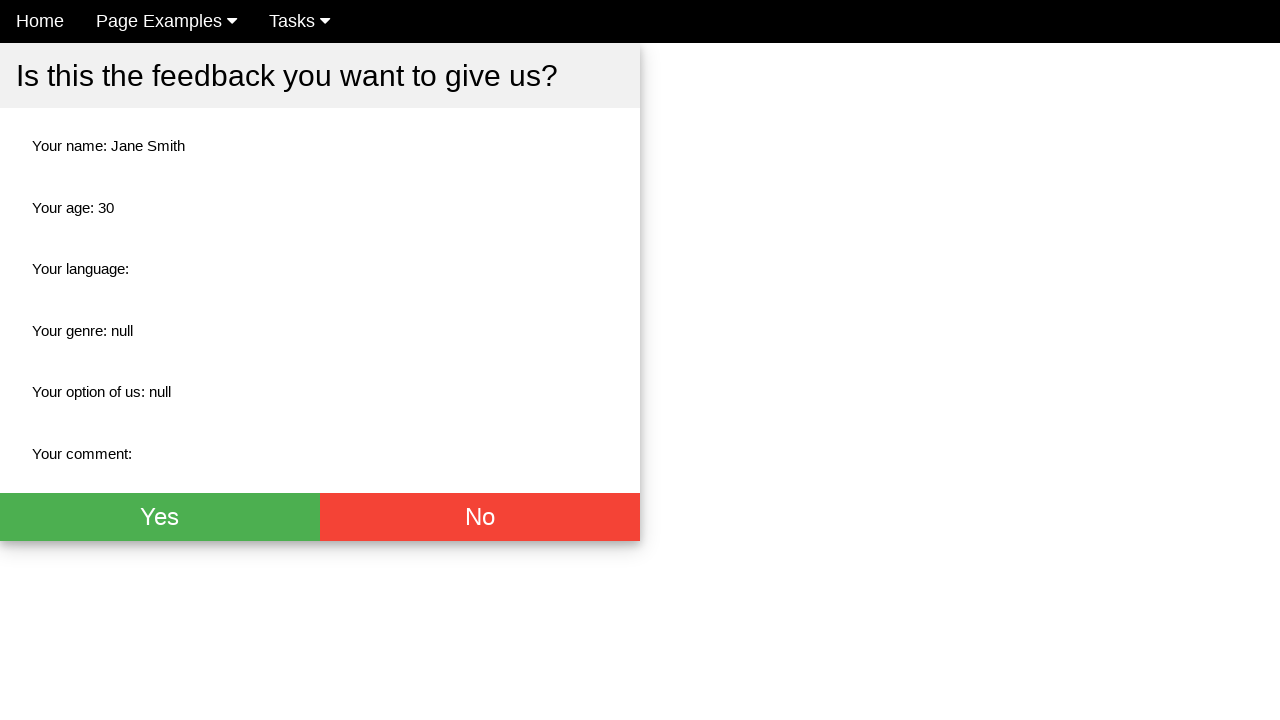

Verified age result displays '30'
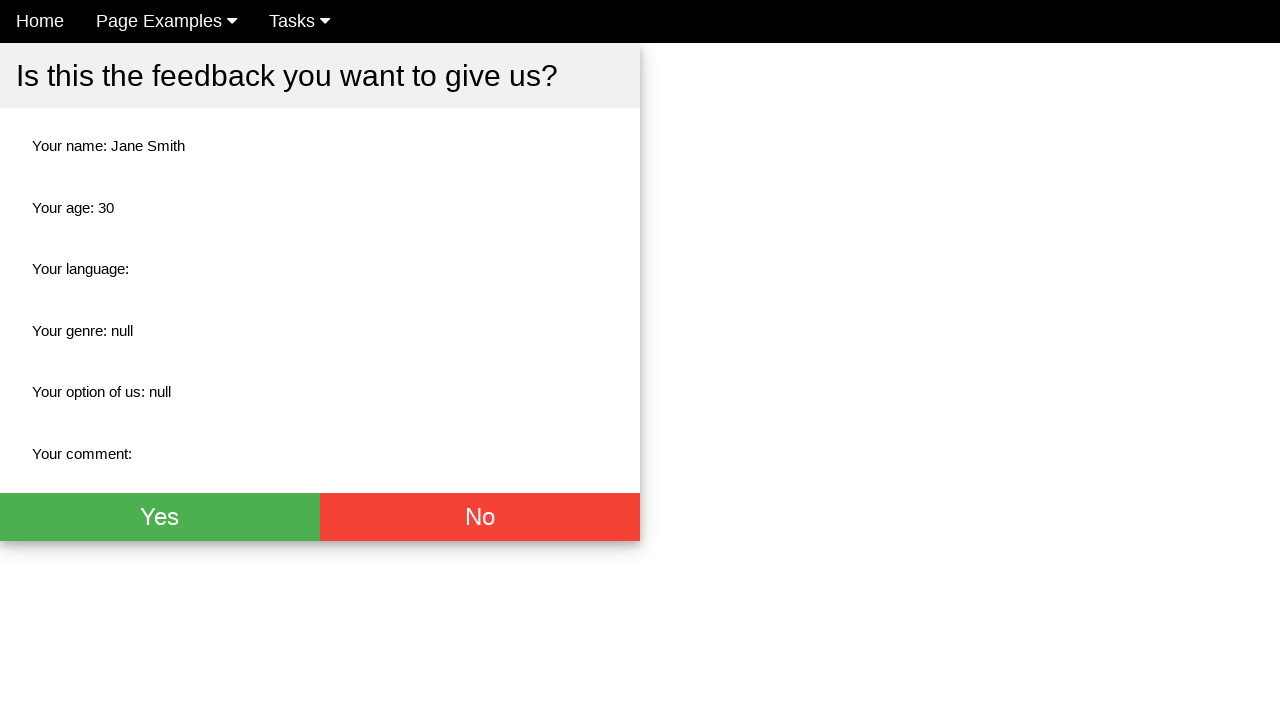

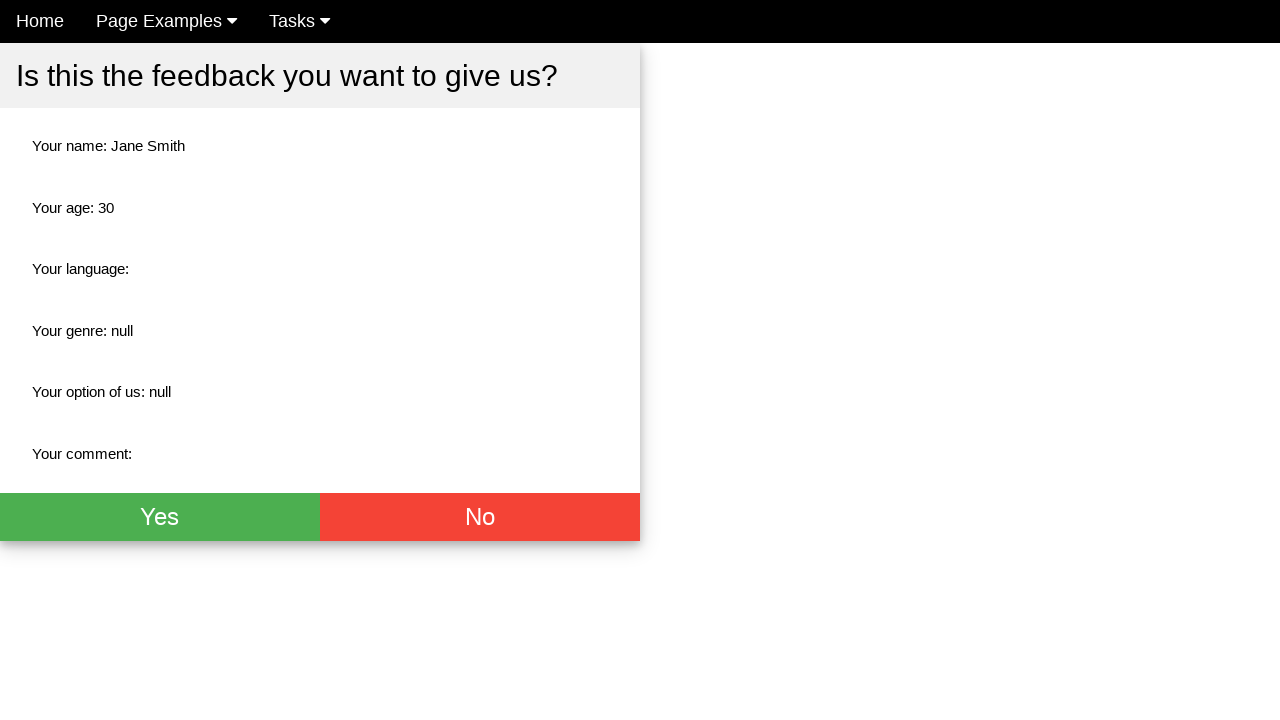